Tests iframe switching functionality by navigating into an iframe, clicking a button inside it, switching back to the main content, and clicking the menu button

Starting URL: https://www.w3schools.com/js/tryit.asp?filename=tryjs_myfirst

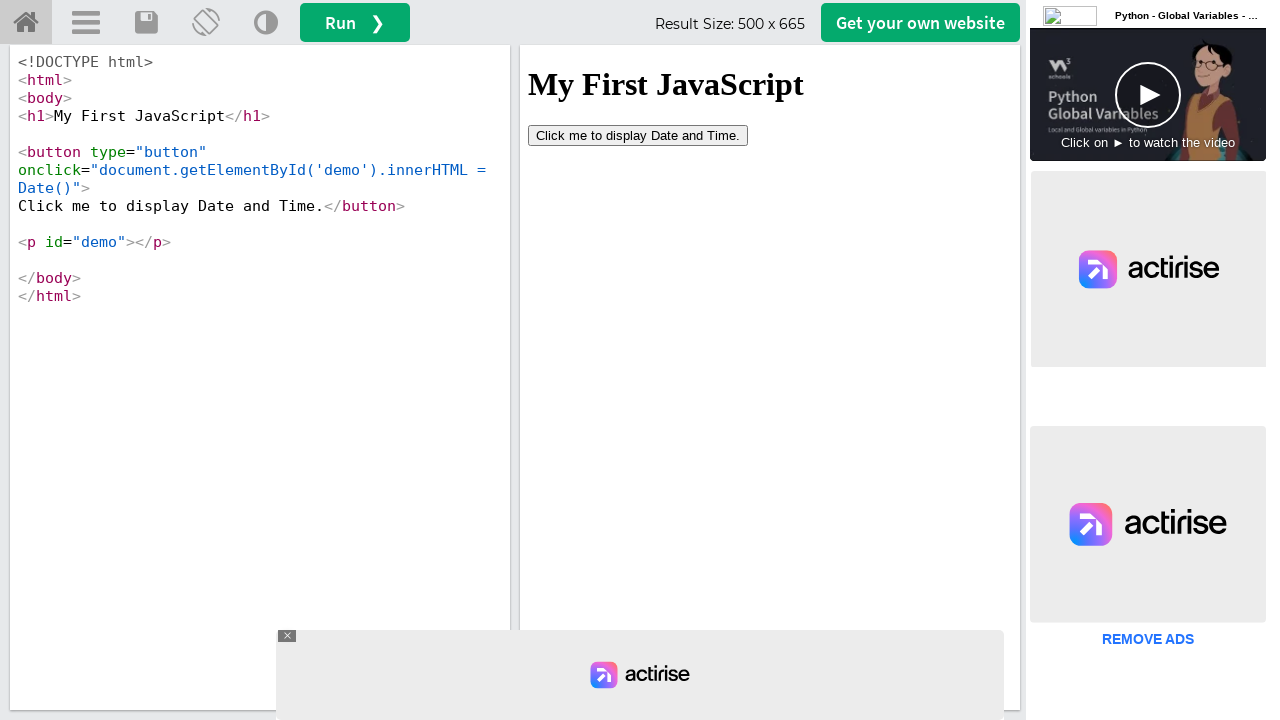

Located iframe#iframeResult for content switching
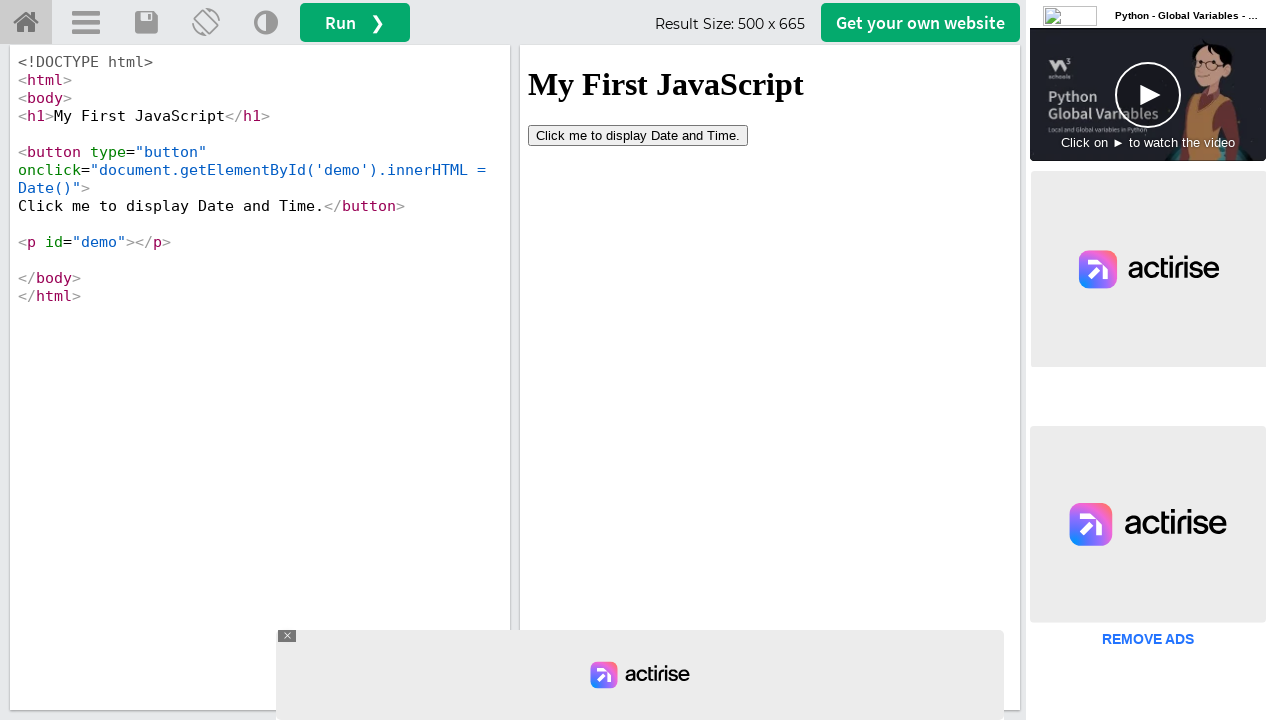

Clicked 'Click me to display' button inside iframe at (638, 135) on iframe#iframeResult >> internal:control=enter-frame >> button:has-text('Click me
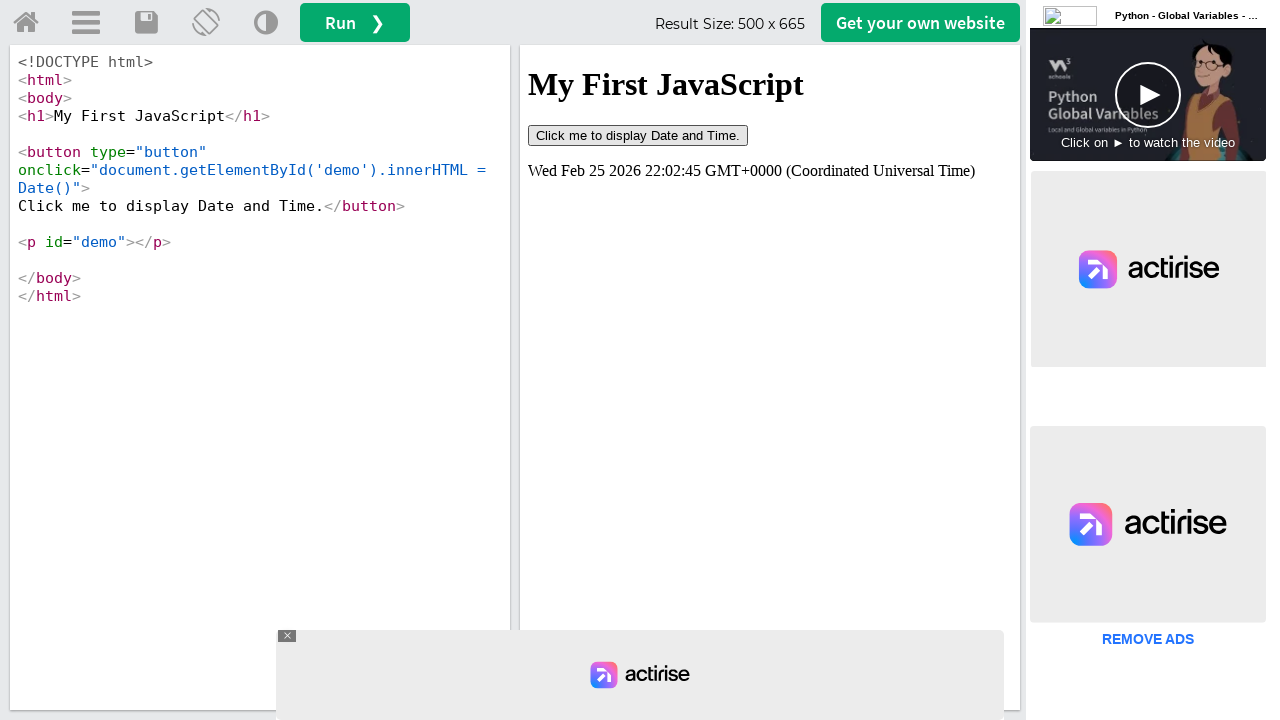

Clicked menu button in main frame after switching from iframe at (86, 23) on a#menuButton
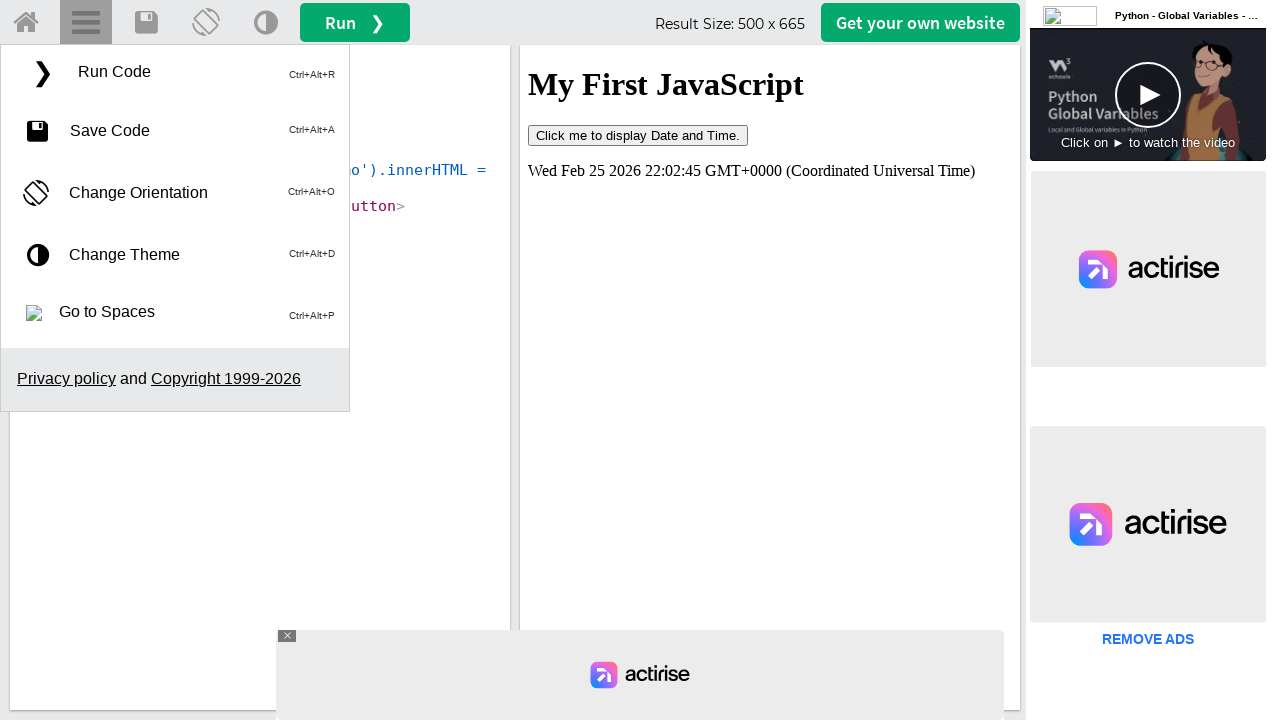

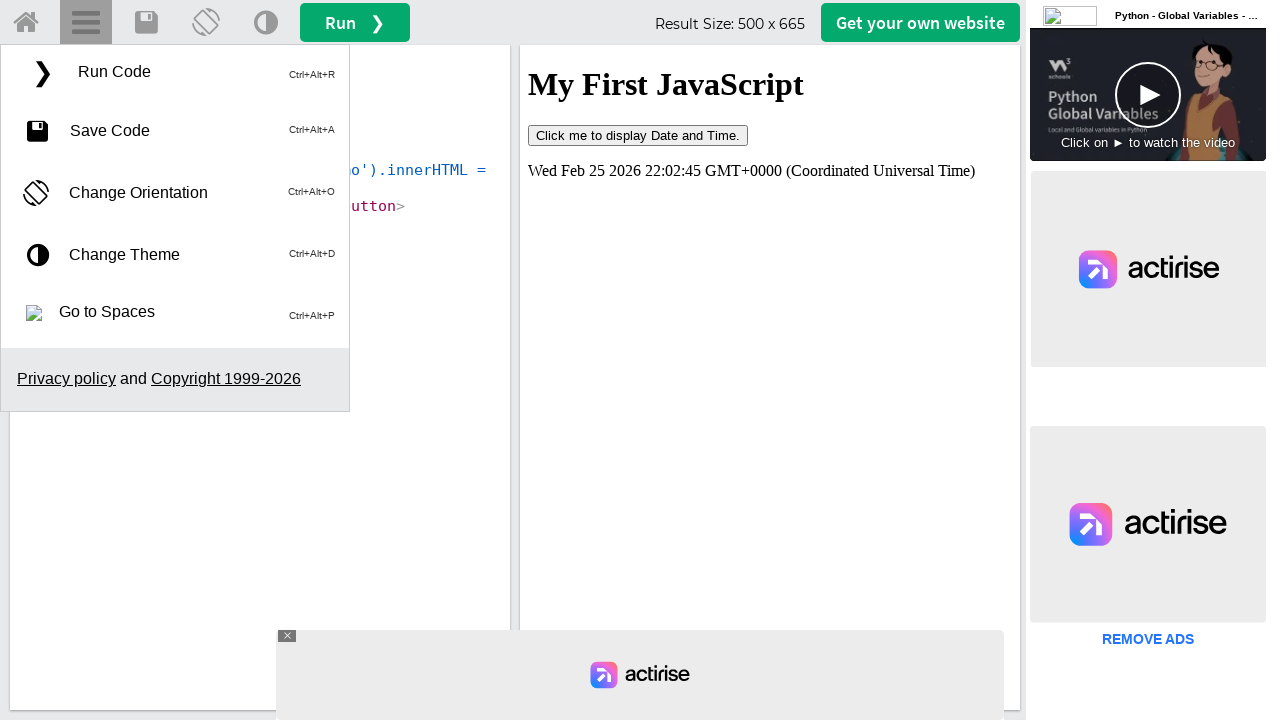